Navigates to the Automation Practice page and verifies that footer links are present and visible on the page

Starting URL: https://rahulshettyacademy.com/AutomationPractice/

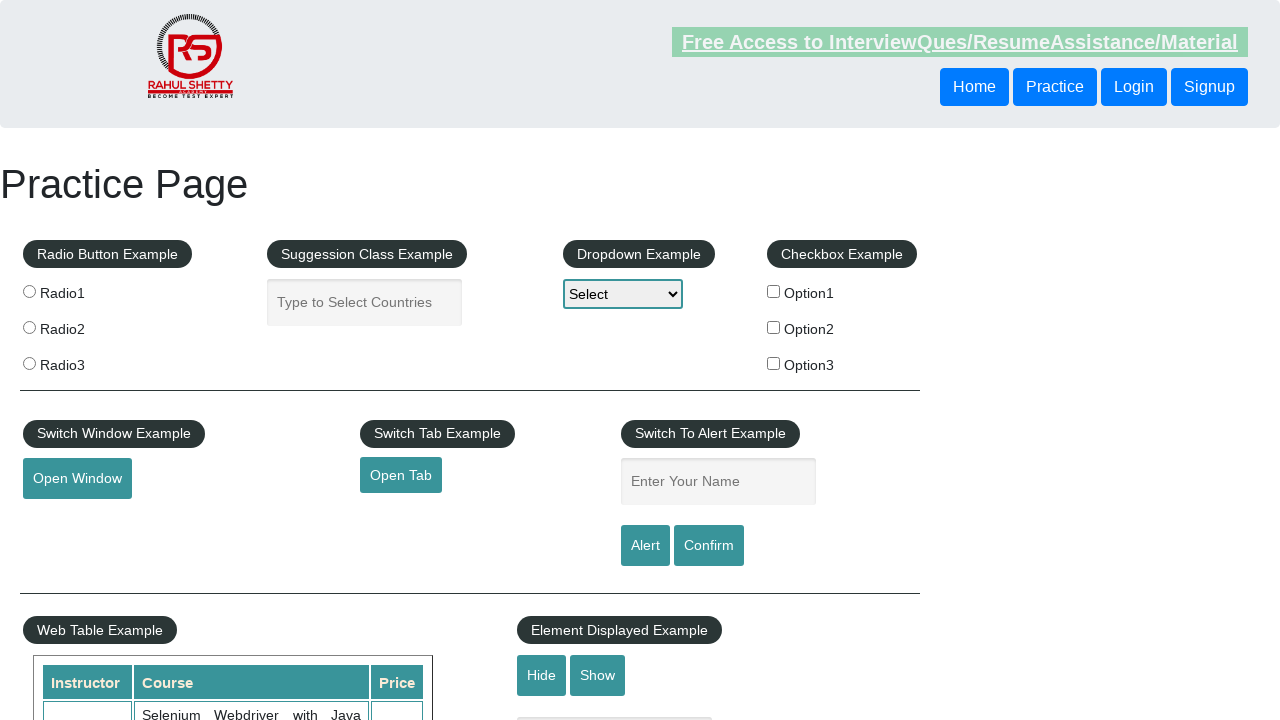

Waited for footer links section to load (li.gf-li a selector)
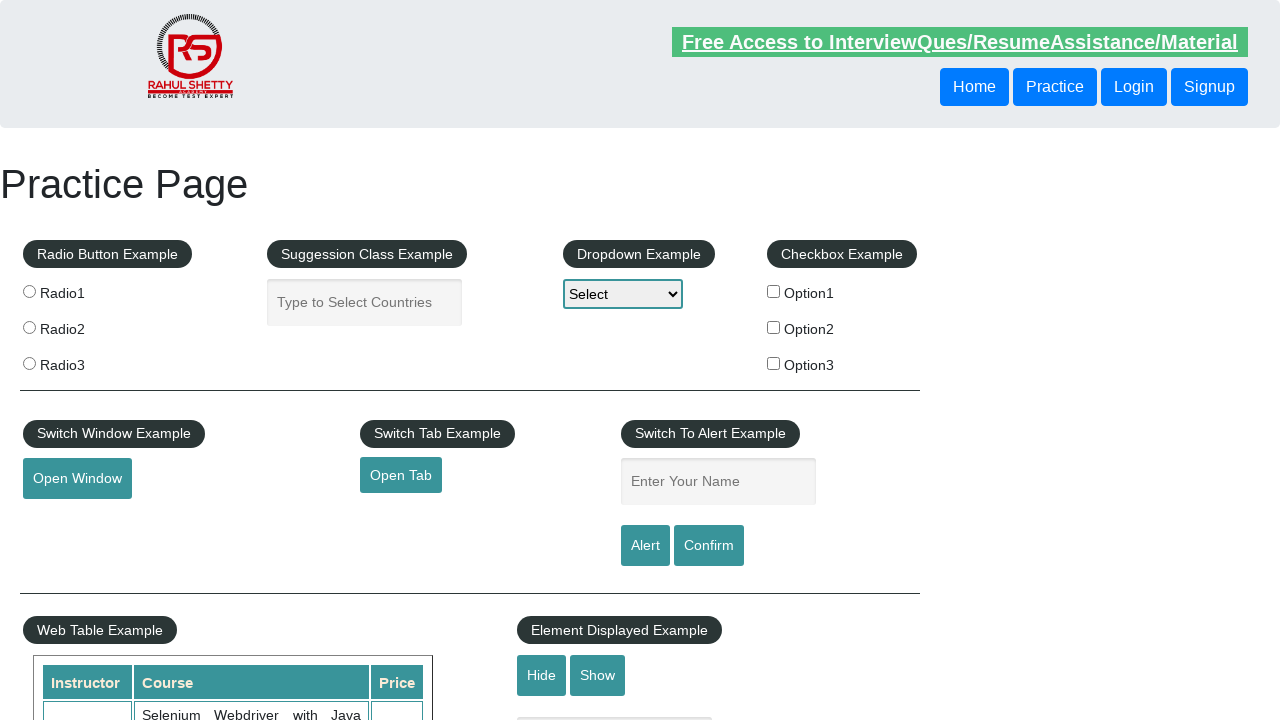

Located all footer links using 'li.gf-li a' selector
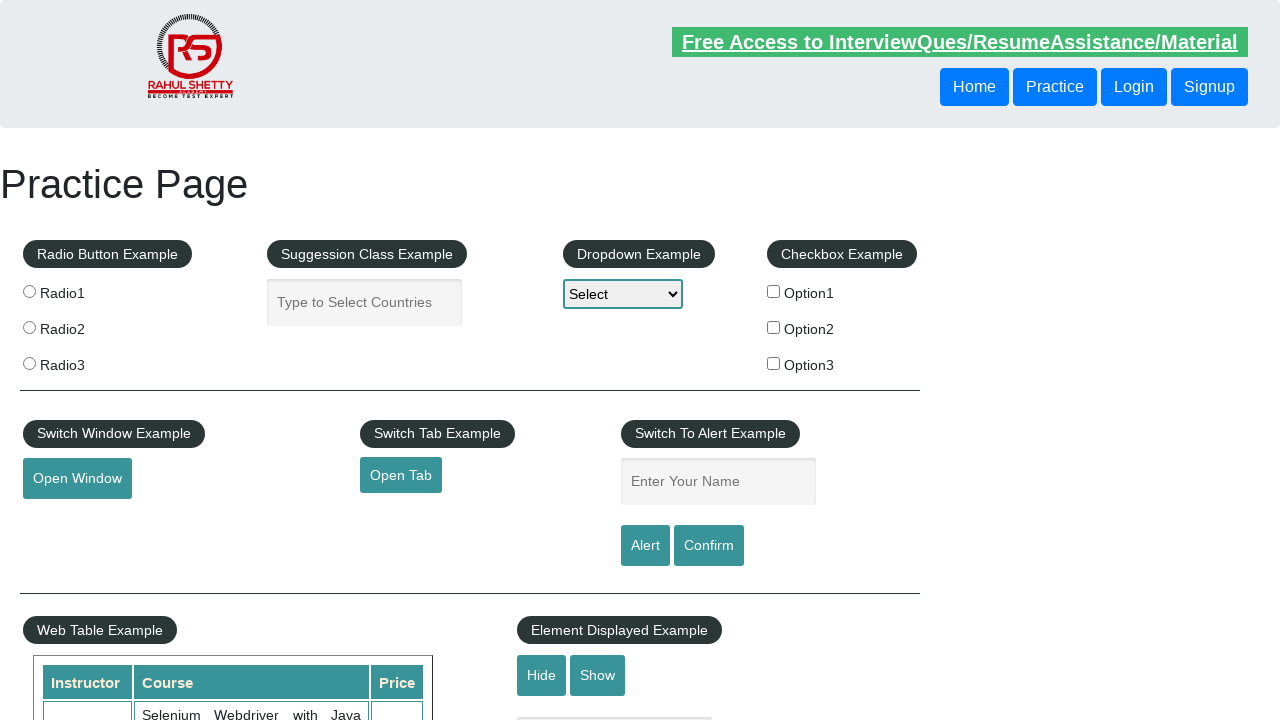

Verified that footer links are present on the page (count > 0)
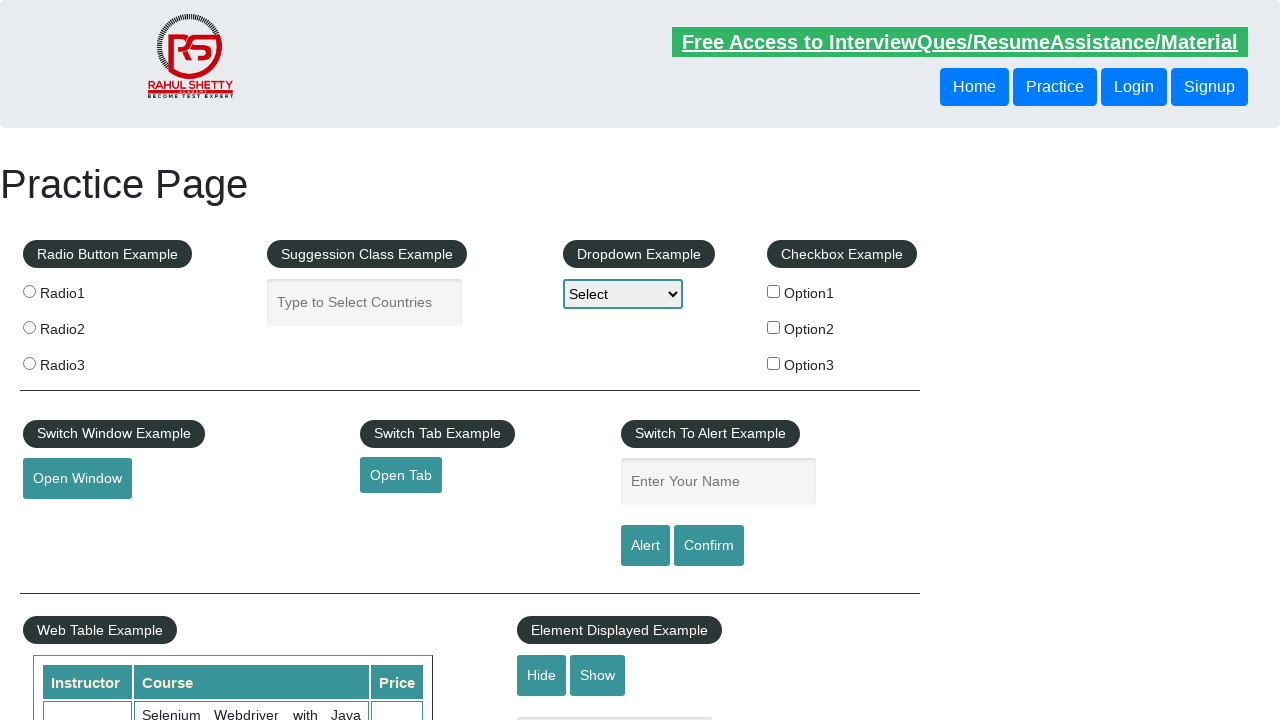

Verified that the first footer link is visible
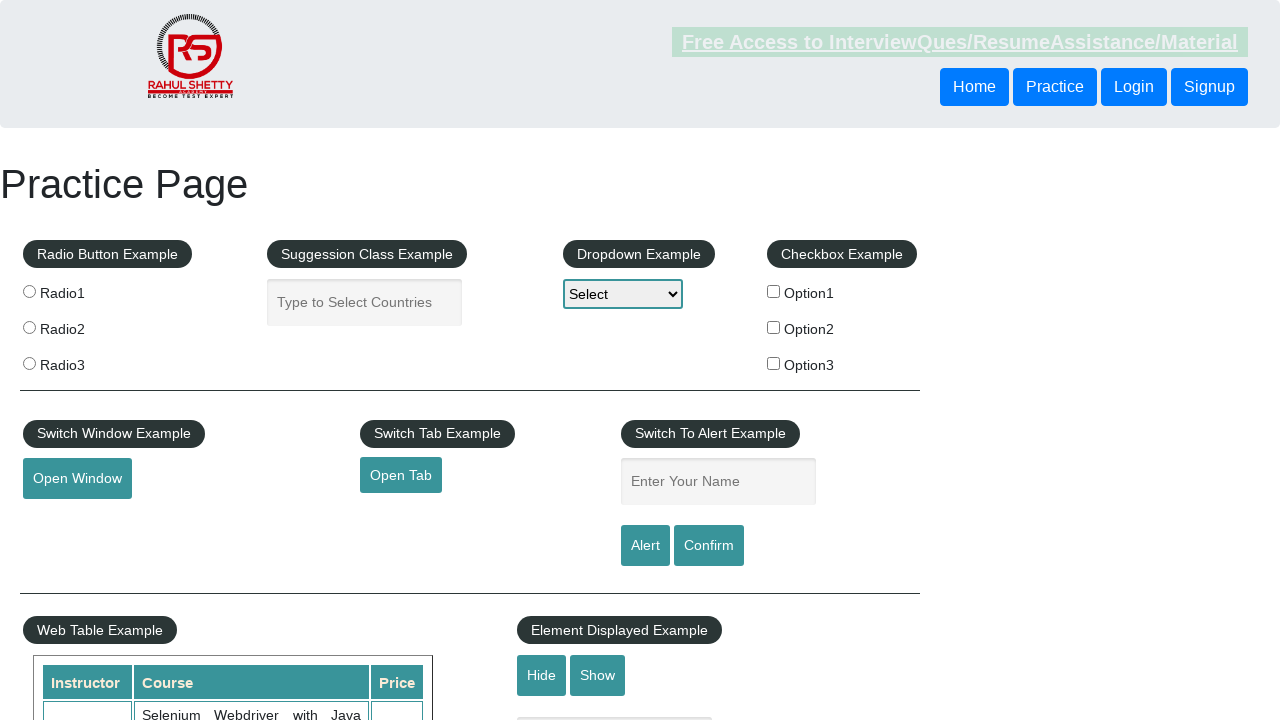

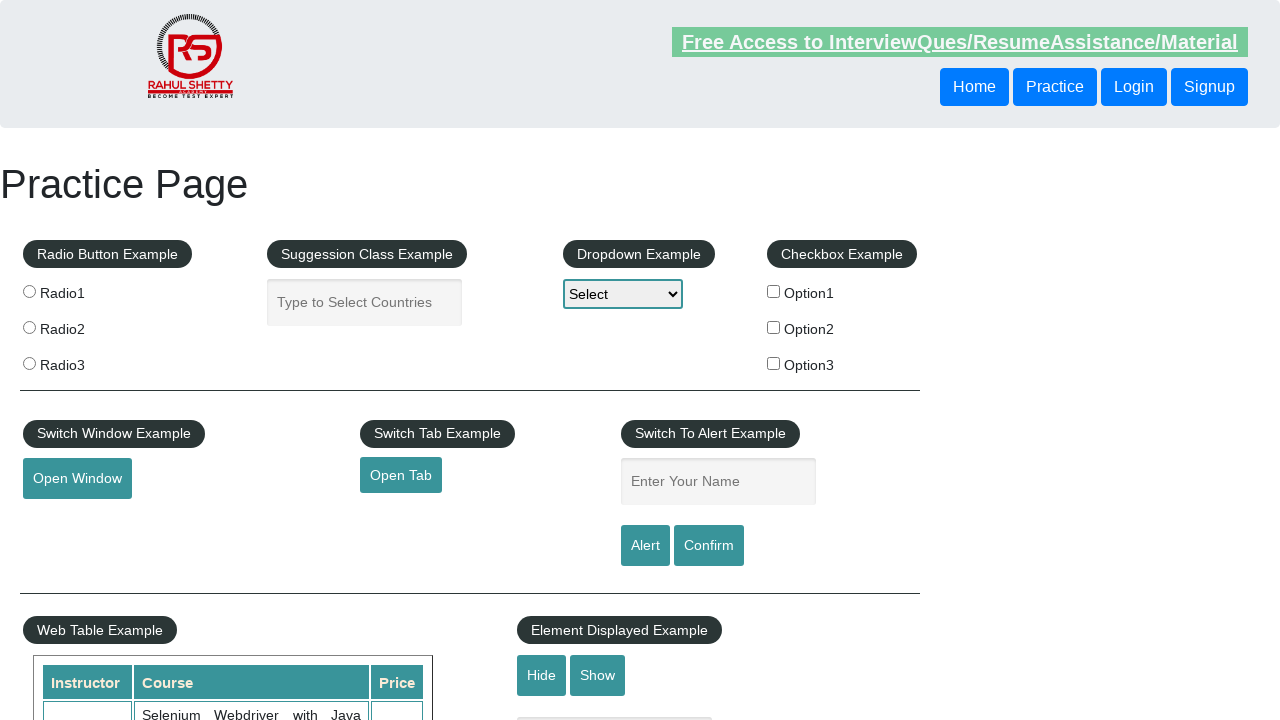